Tests registration form validation by entering mismatched email addresses and verifying the confirmation email error message

Starting URL: https://alada.vn/tai-khoan/dang-ky.html

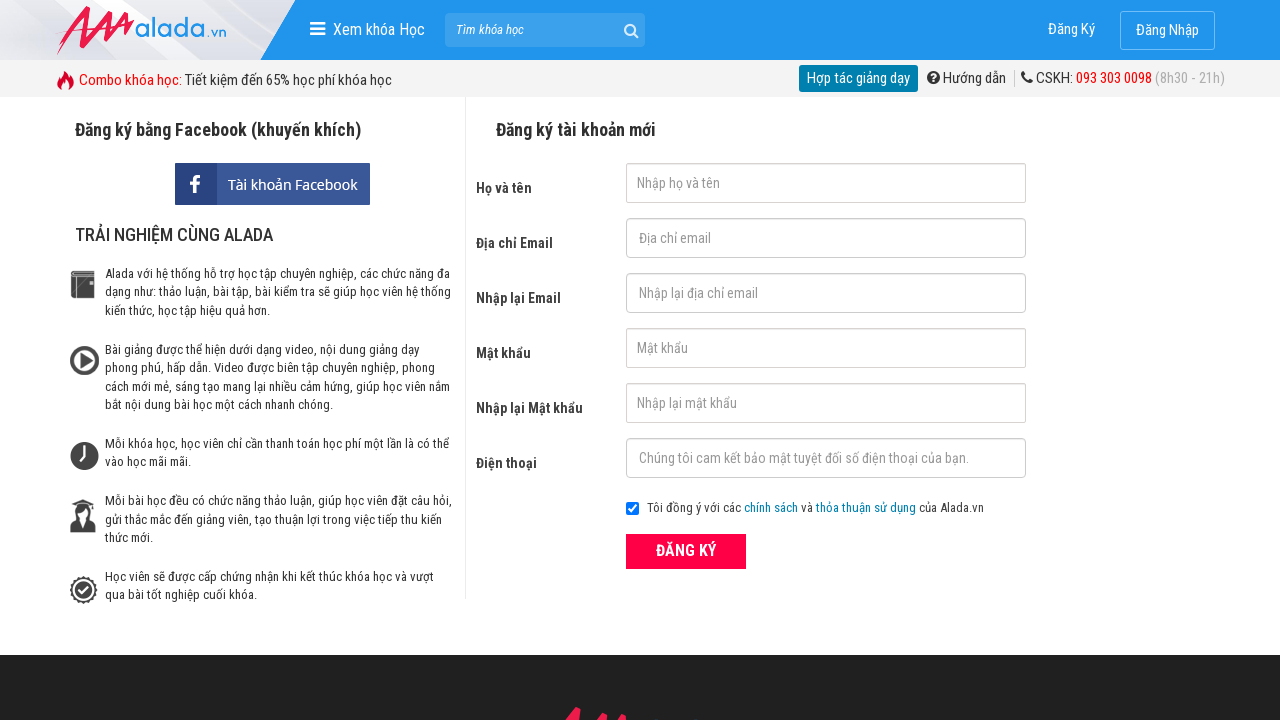

Filled first name field with 'Chang' on //input[@id='txtFirstname']
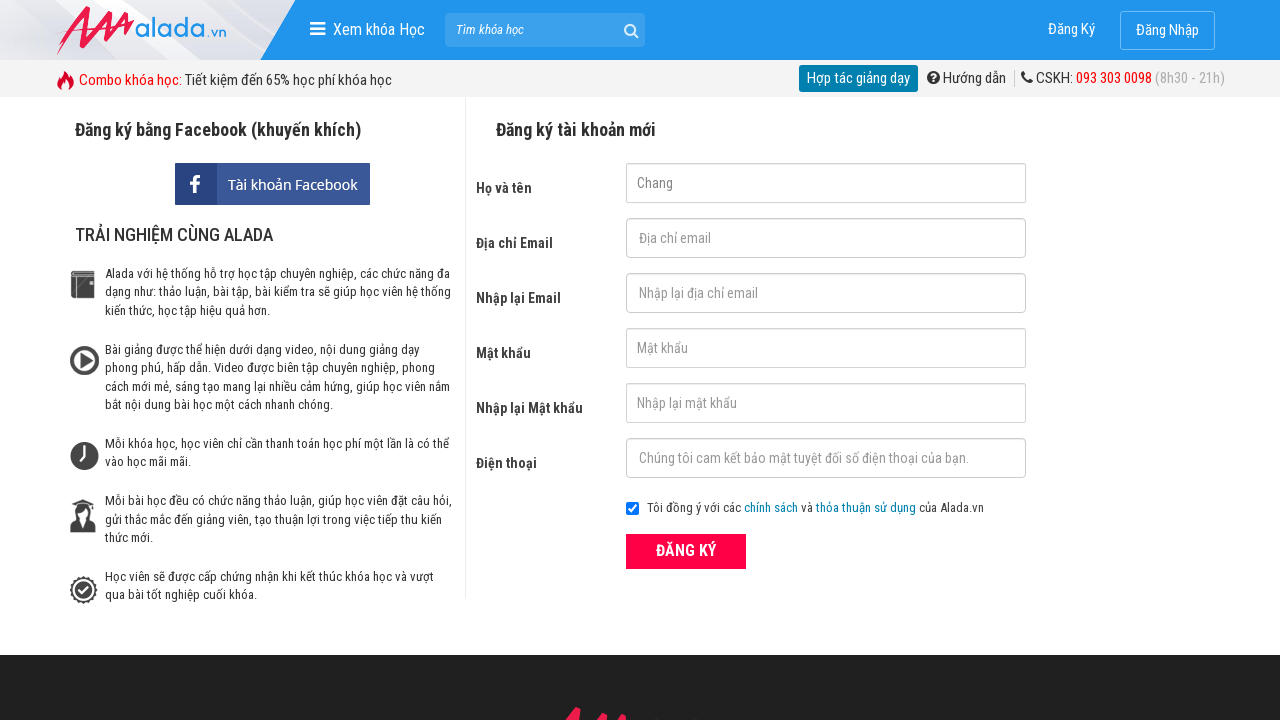

Filled email field with 'changhtt@icetea.com' on //input[@id='txtEmail']
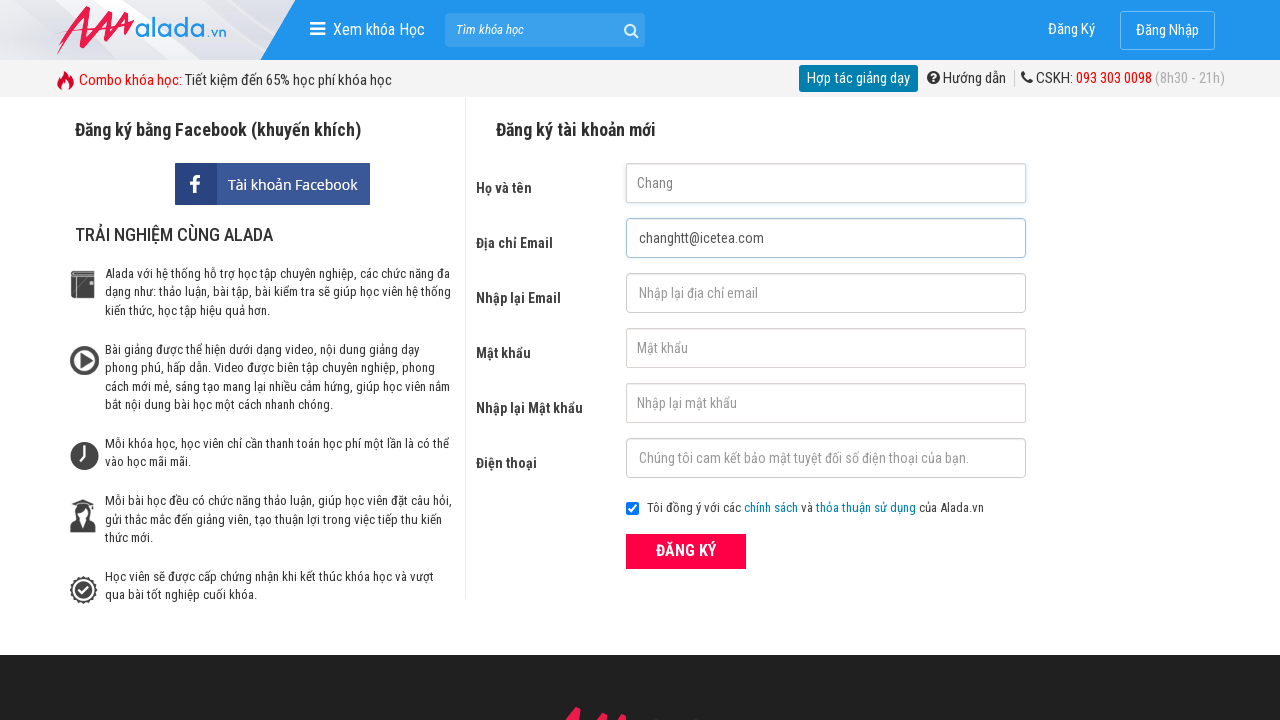

Filled confirmation email field with mismatched email 'changhtt@icetea.vn' on //input[@id='txtCEmail']
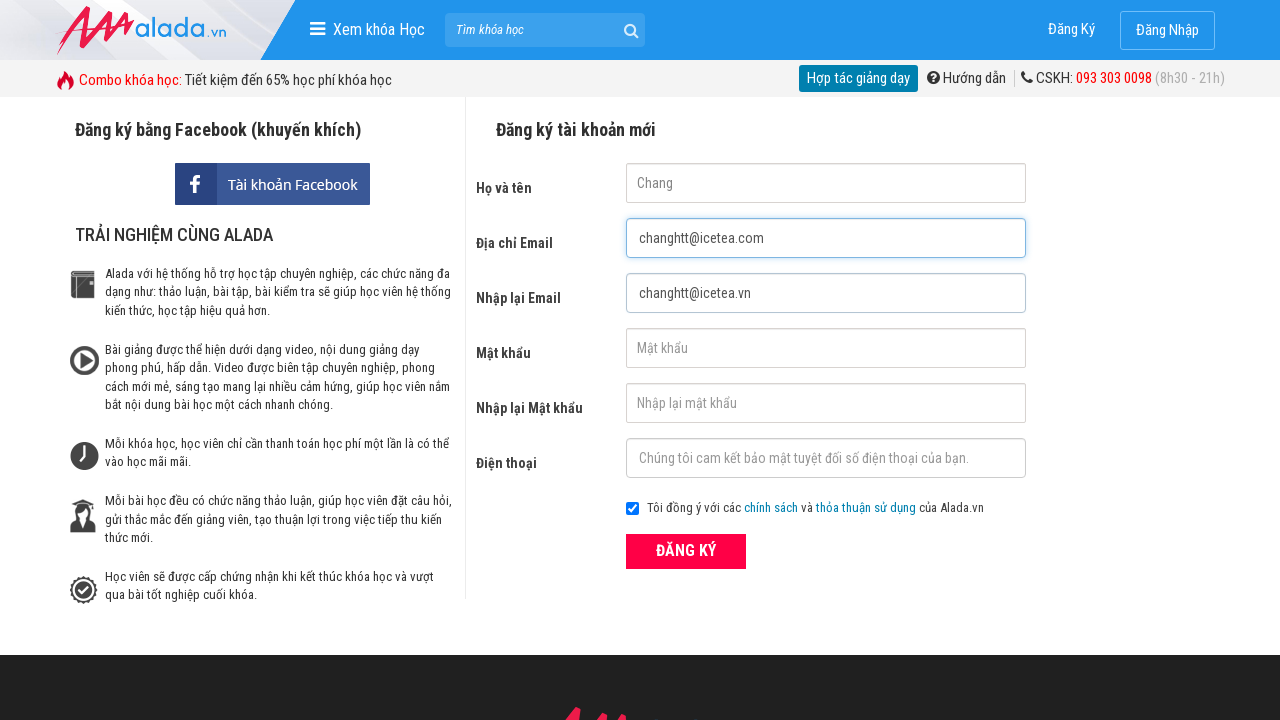

Filled password field with '123123aA@' on //input[@id='txtPassword']
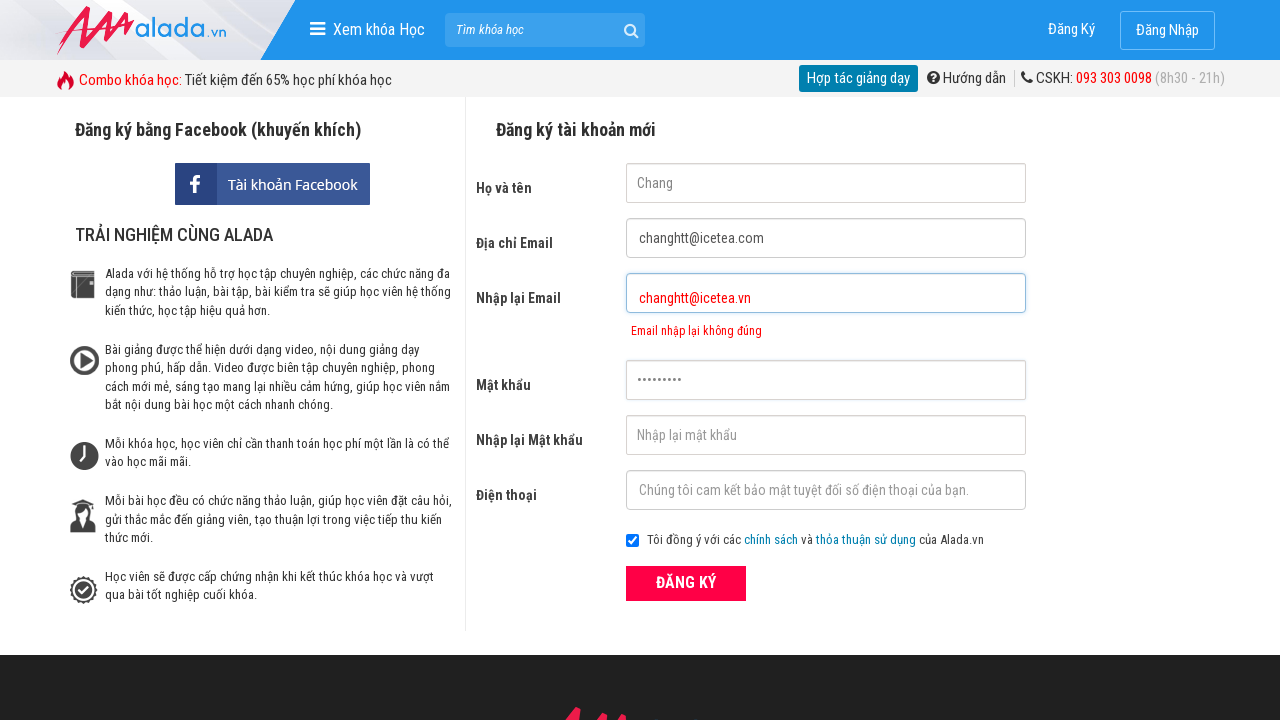

Filled confirmation password field with '123123aA@' on //input[@id='txtCPassword']
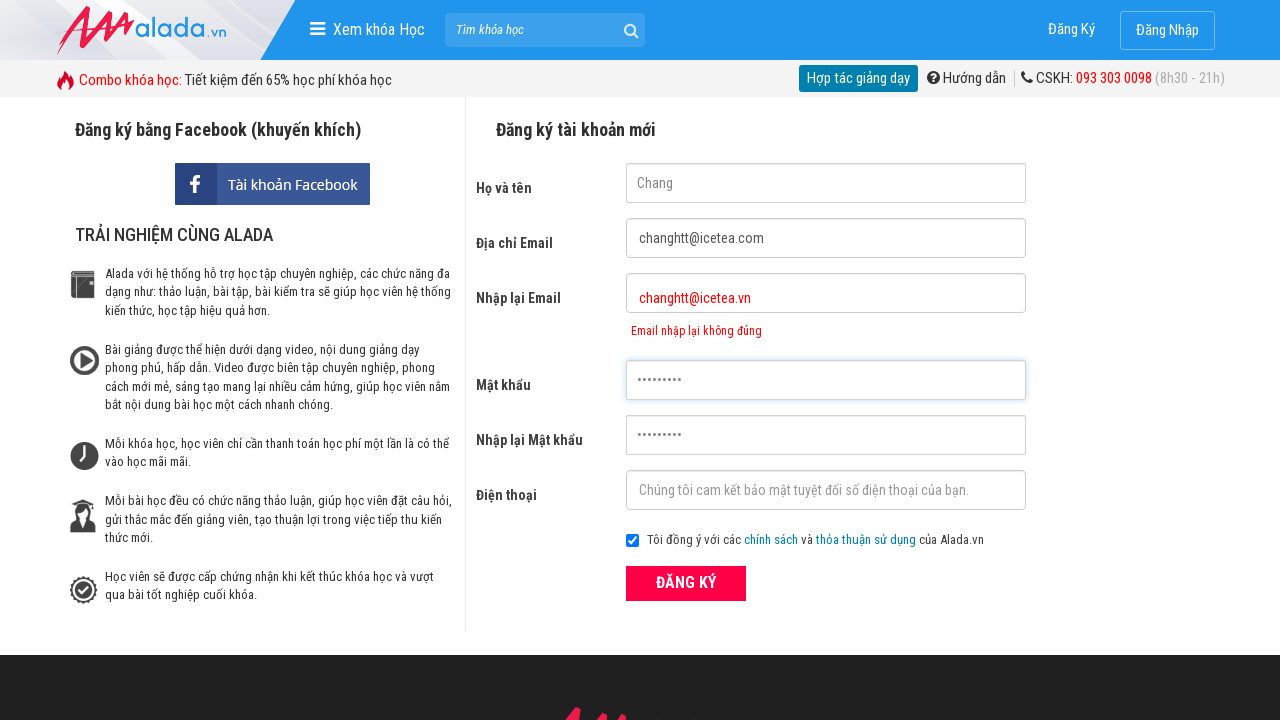

Filled phone field with '0379423906' on //input[@id='txtPhone']
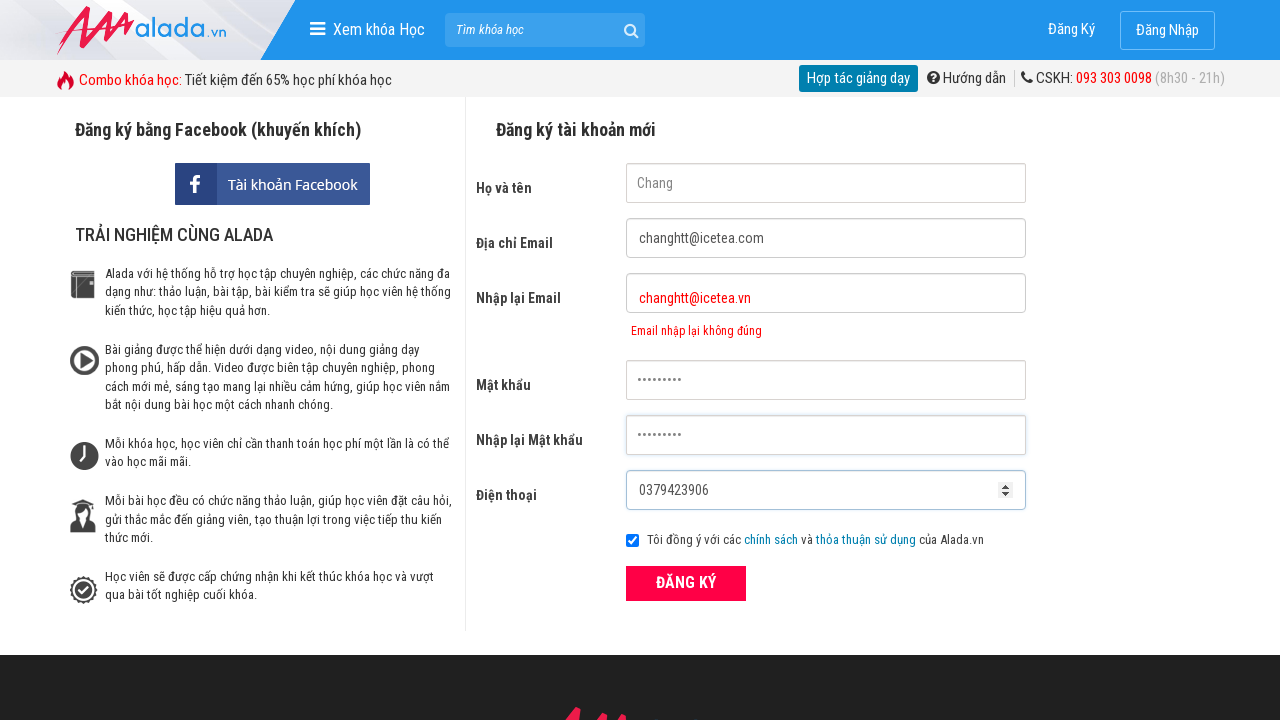

Clicked registration submit button at (686, 583) on xpath=//button[@class='btn_pink_sm fs16']
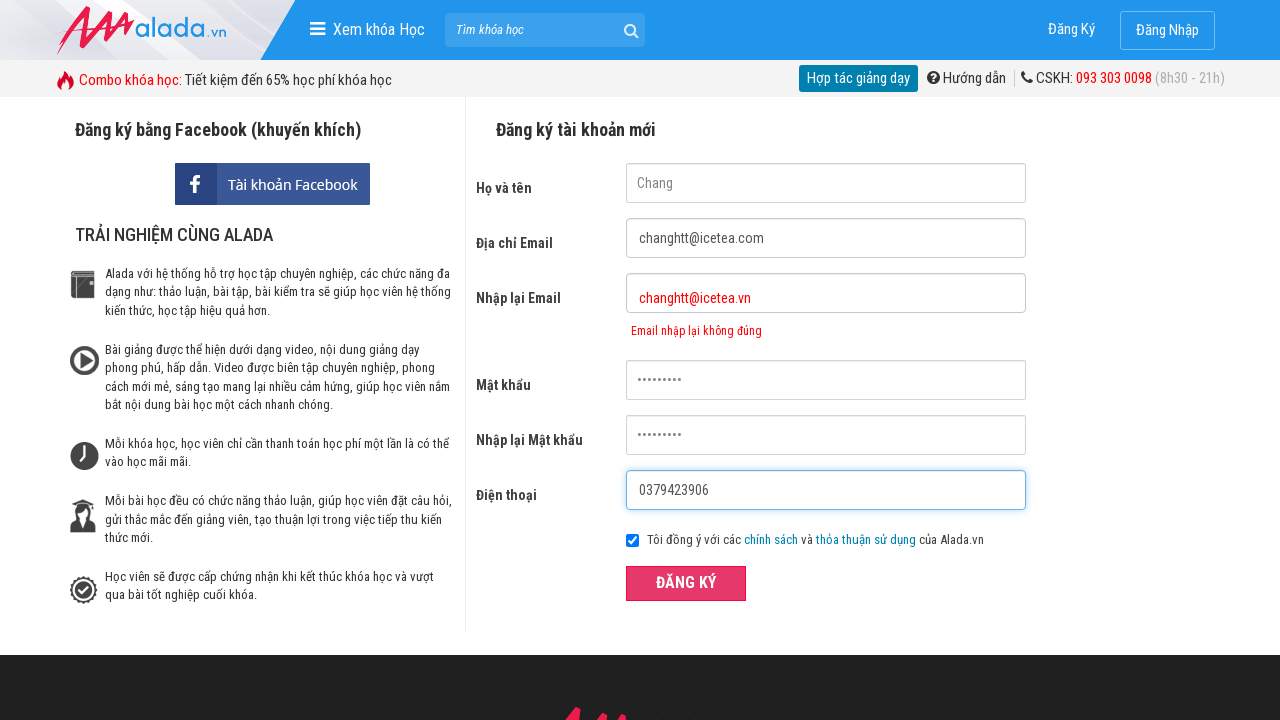

Verified confirmation email error message appeared
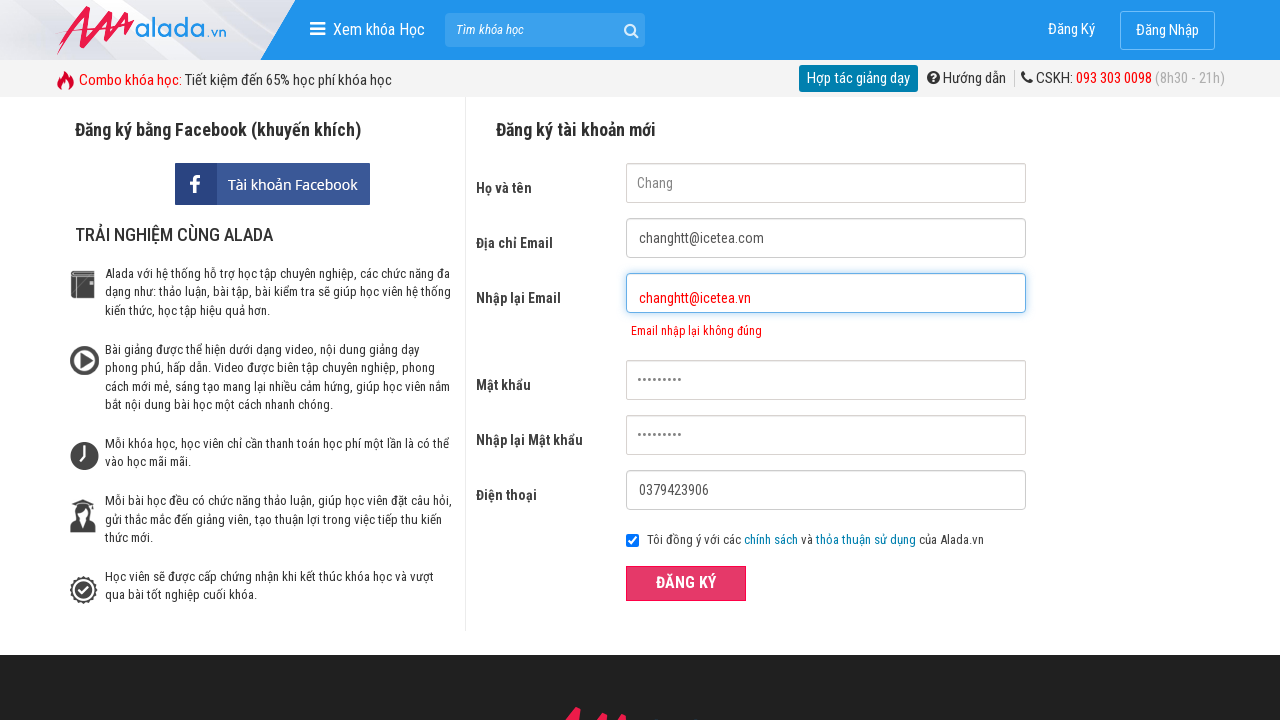

Cleared first name field on //input[@id='txtFirstname']
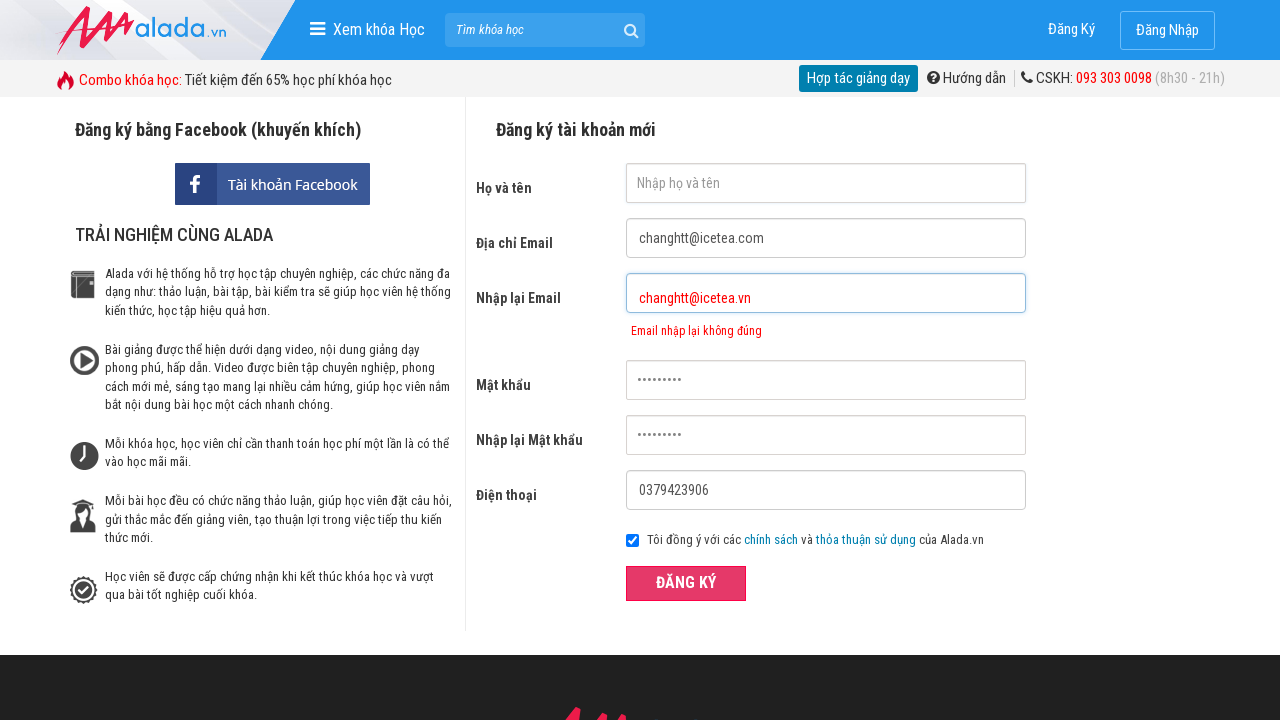

Cleared email field on //input[@id='txtEmail']
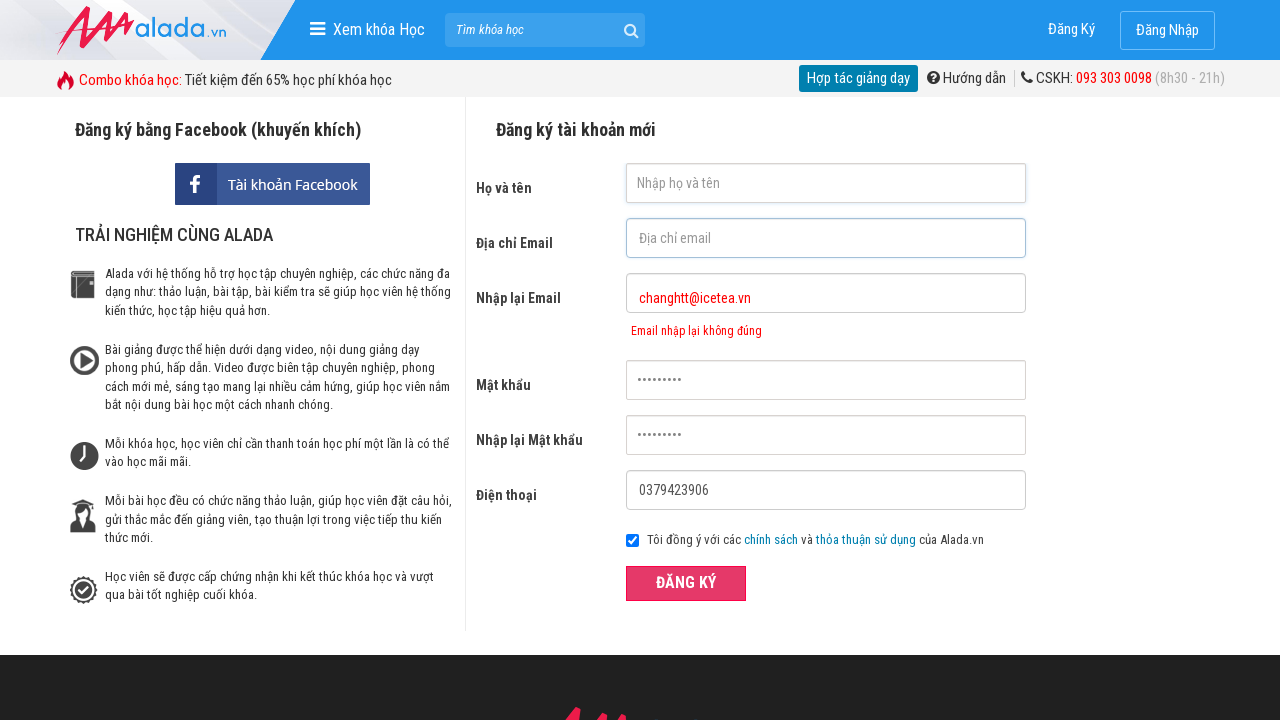

Cleared confirmation email field on //input[@id='txtCEmail']
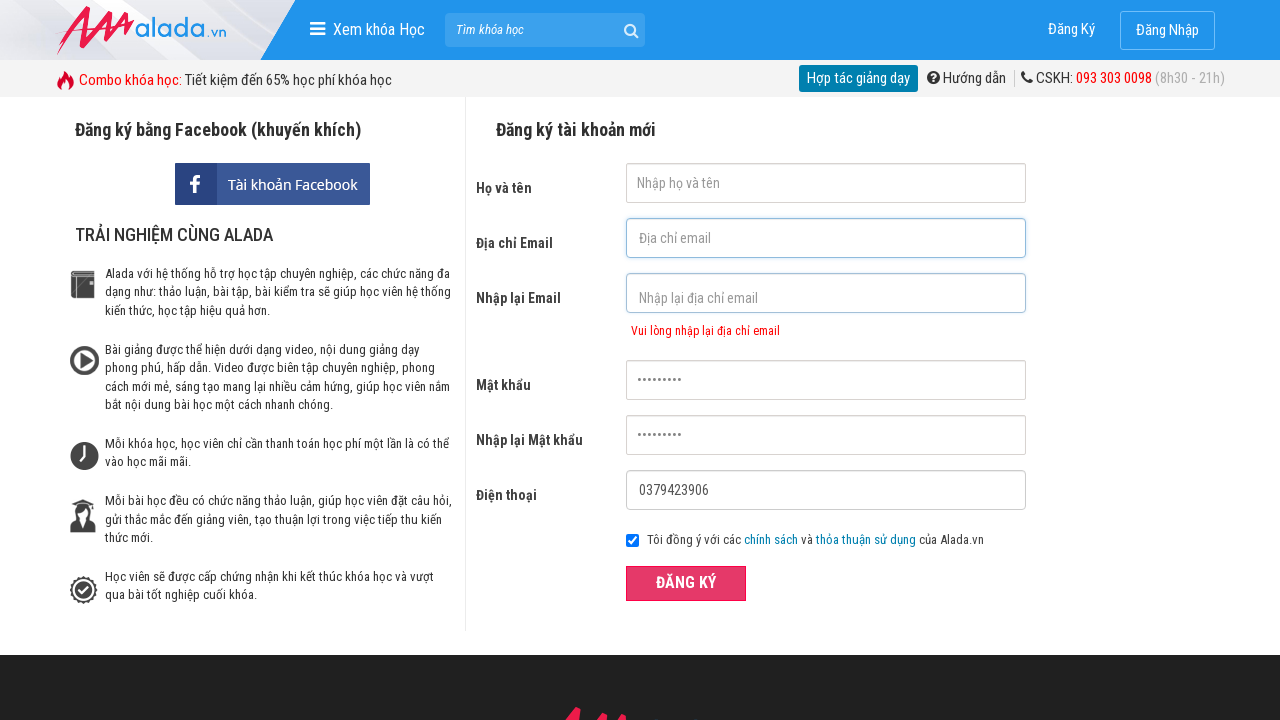

Cleared password field on //input[@id='txtPassword']
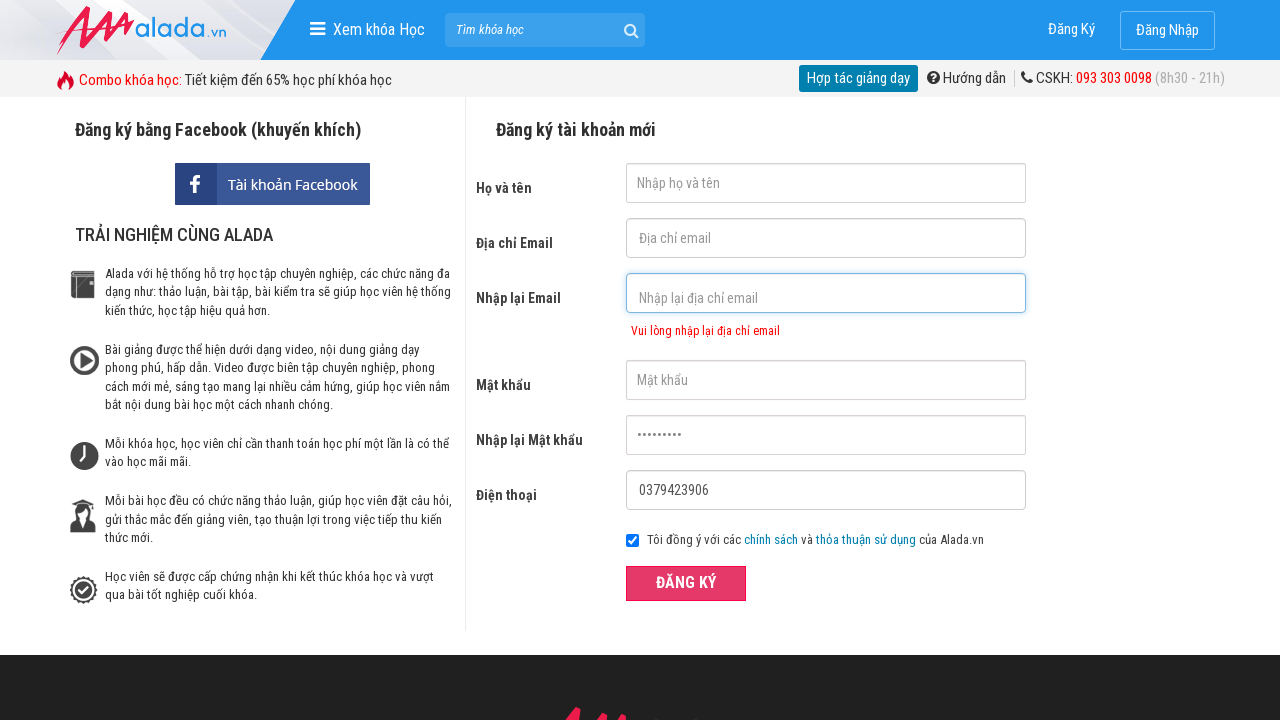

Cleared confirmation password field on //input[@id='txtCPassword']
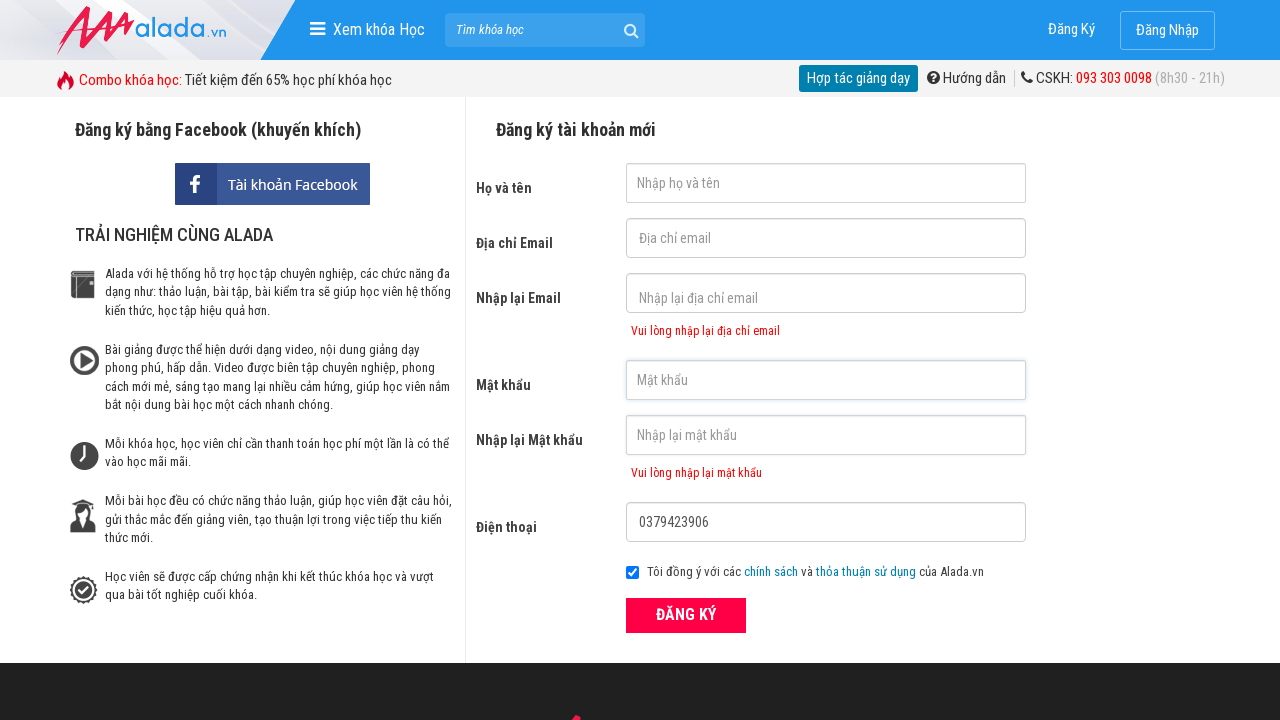

Cleared phone field on //input[@id='txtPhone']
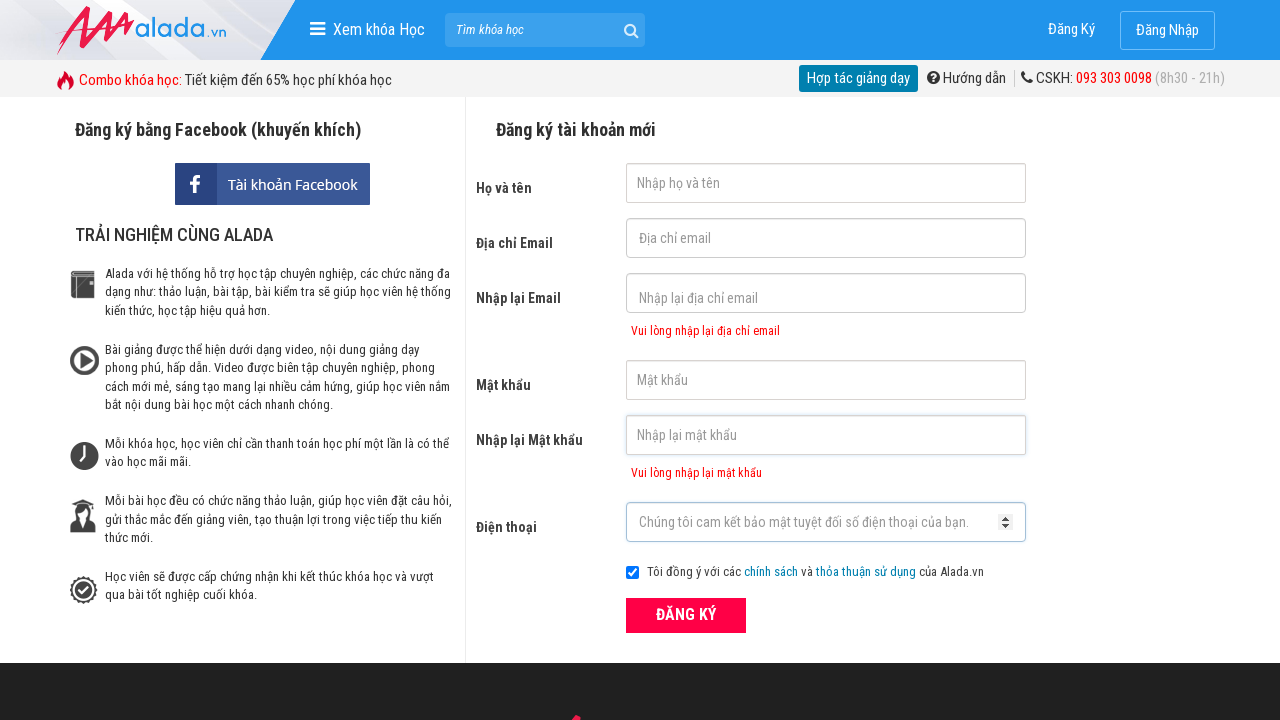

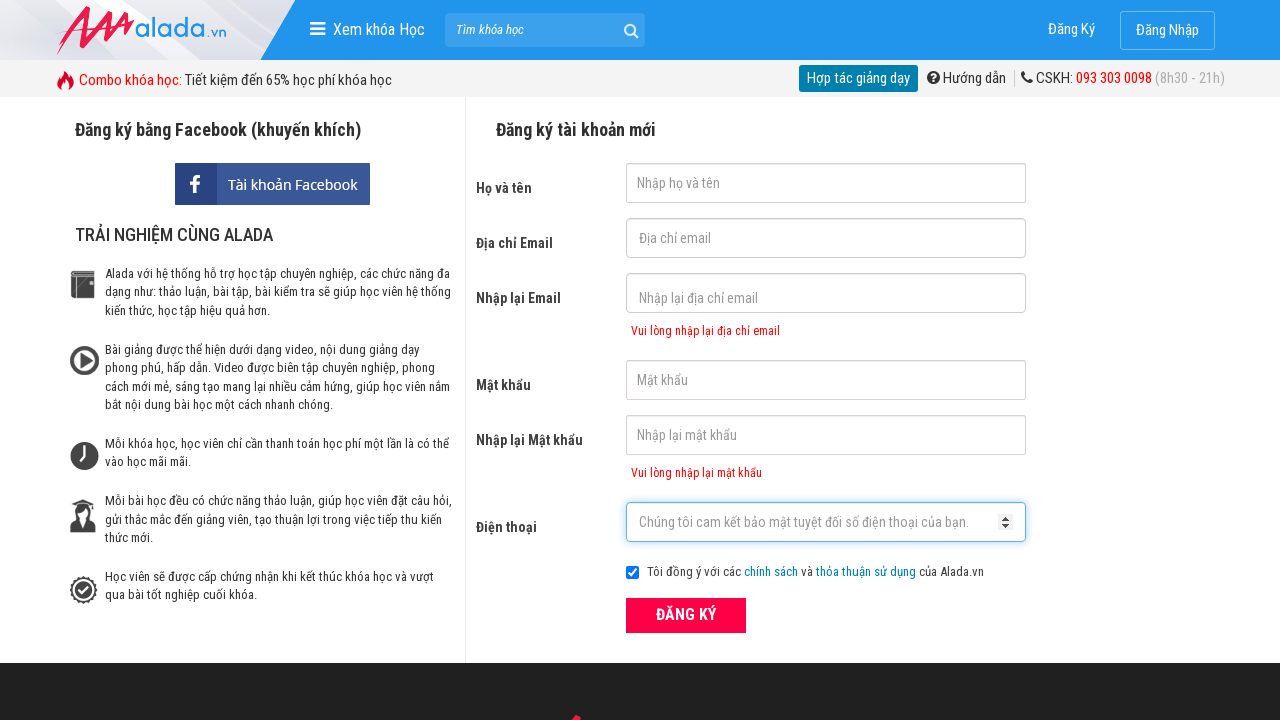